Navigates to FanCode website and verifies the page title matches the expected title for a live cricket streaming platform.

Starting URL: https://www.fancode.com

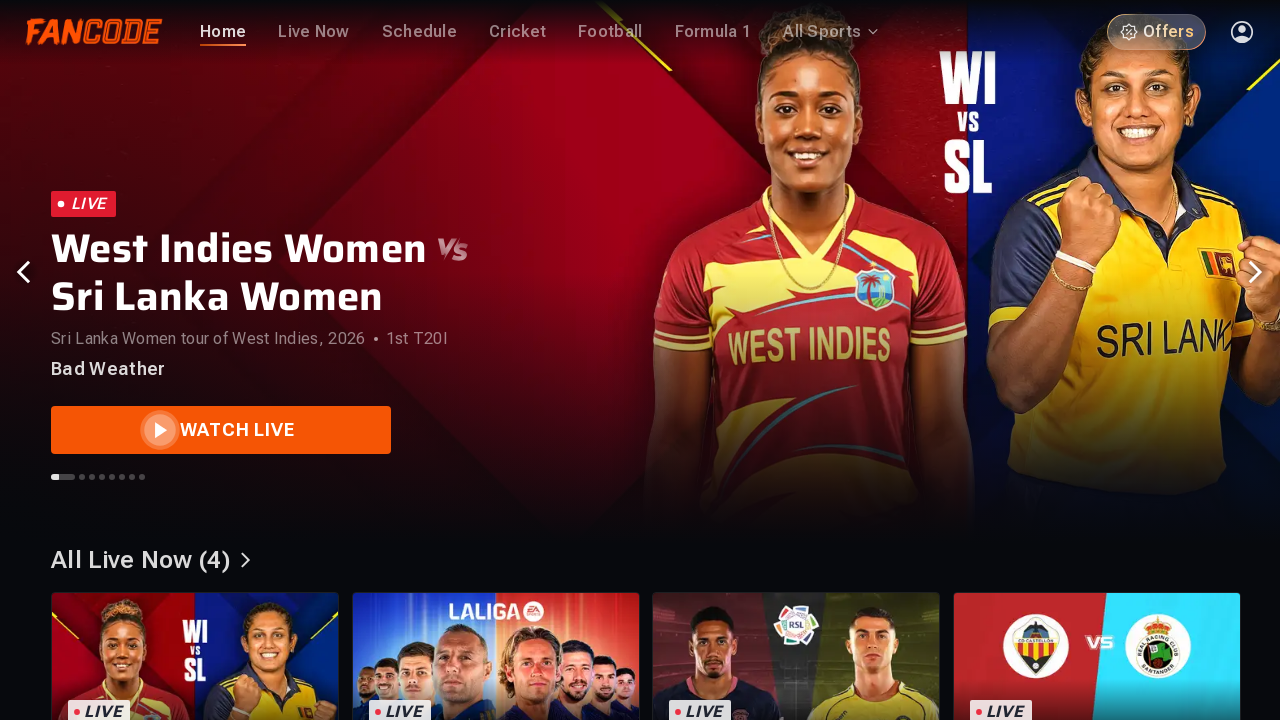

Waited for page to fully load (DOM content loaded)
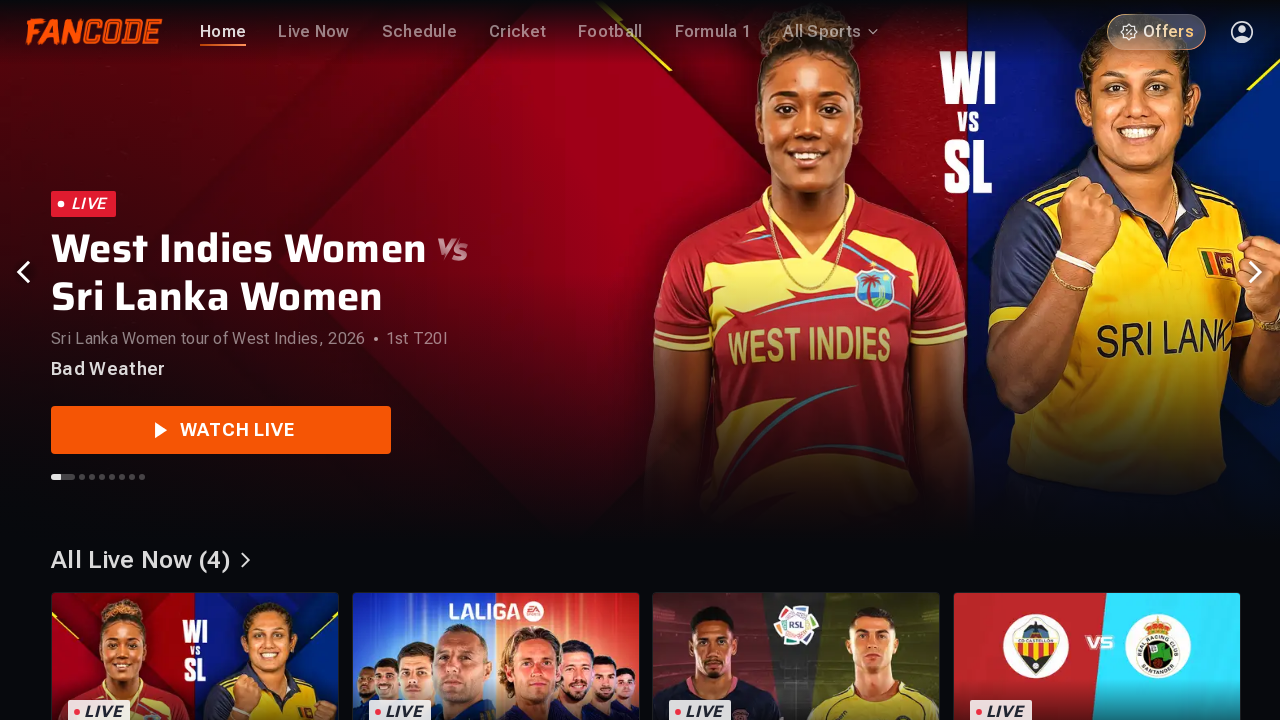

Retrieved page title: Watch Live Cricket Streaming, Live Scores, Highlights & Videos, Stats, News & Tips | FanCode
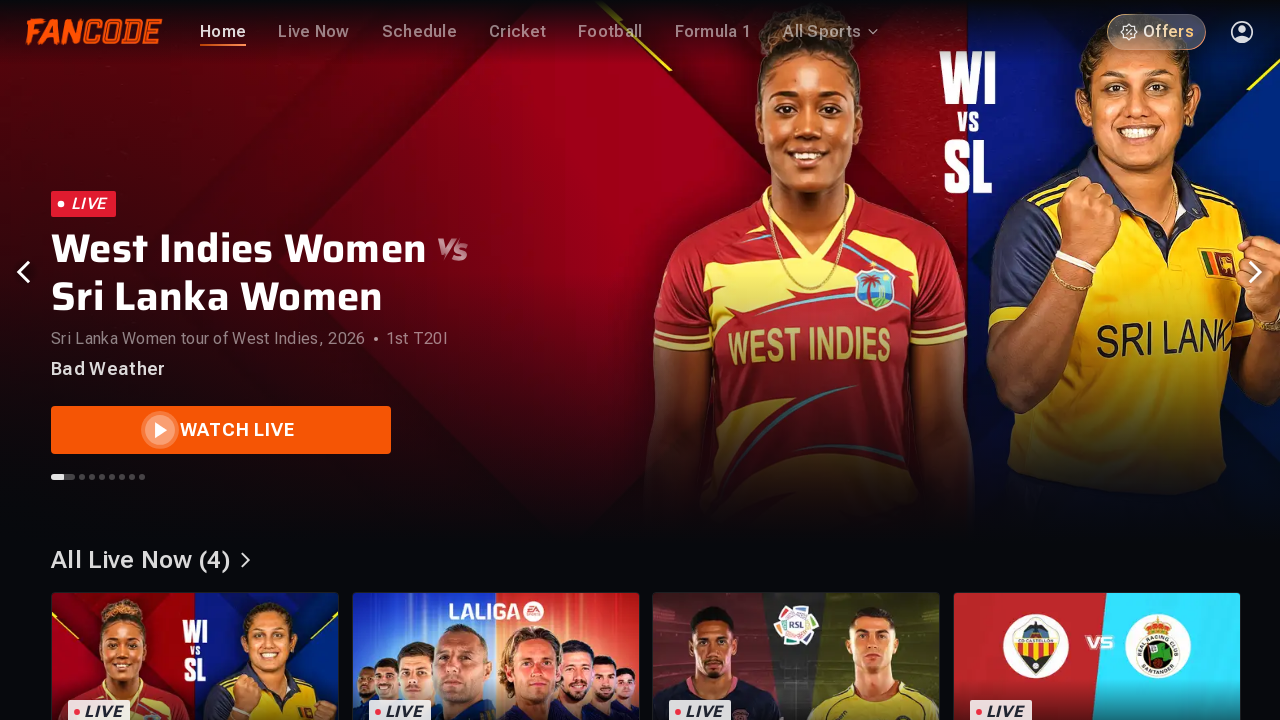

Verified page title contains 'FanCode' or matches expected title for live cricket streaming platform
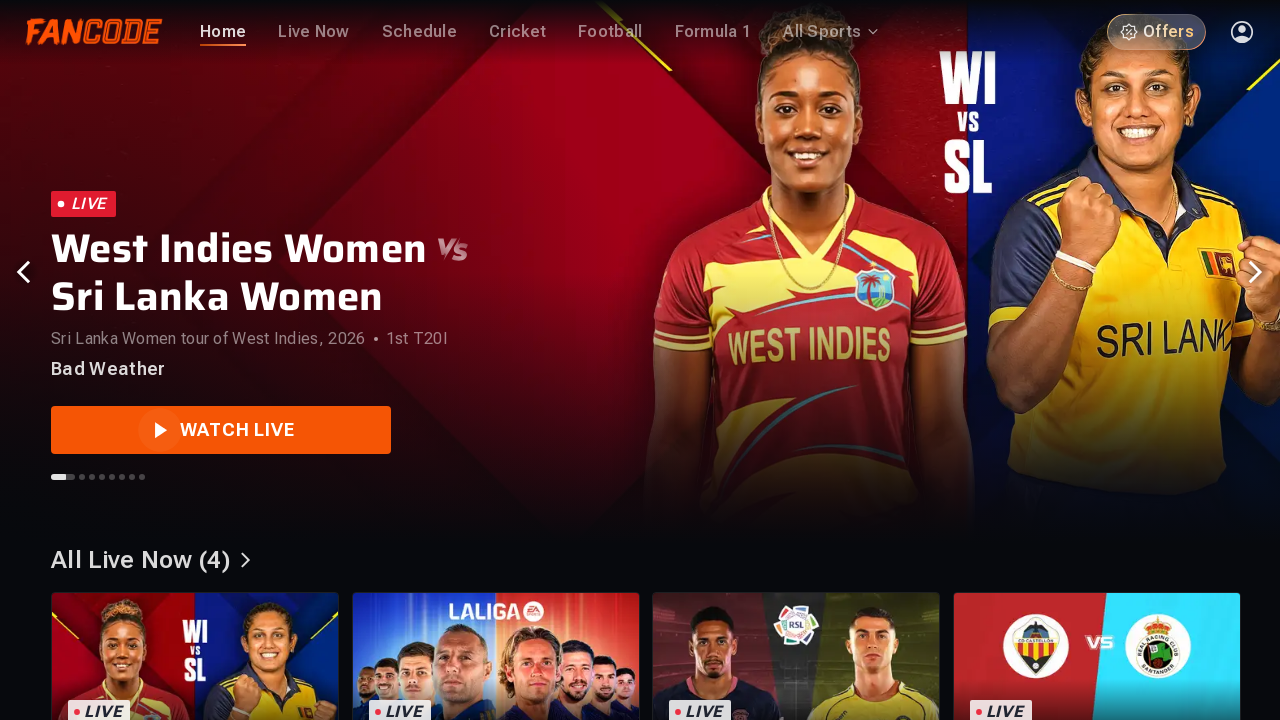

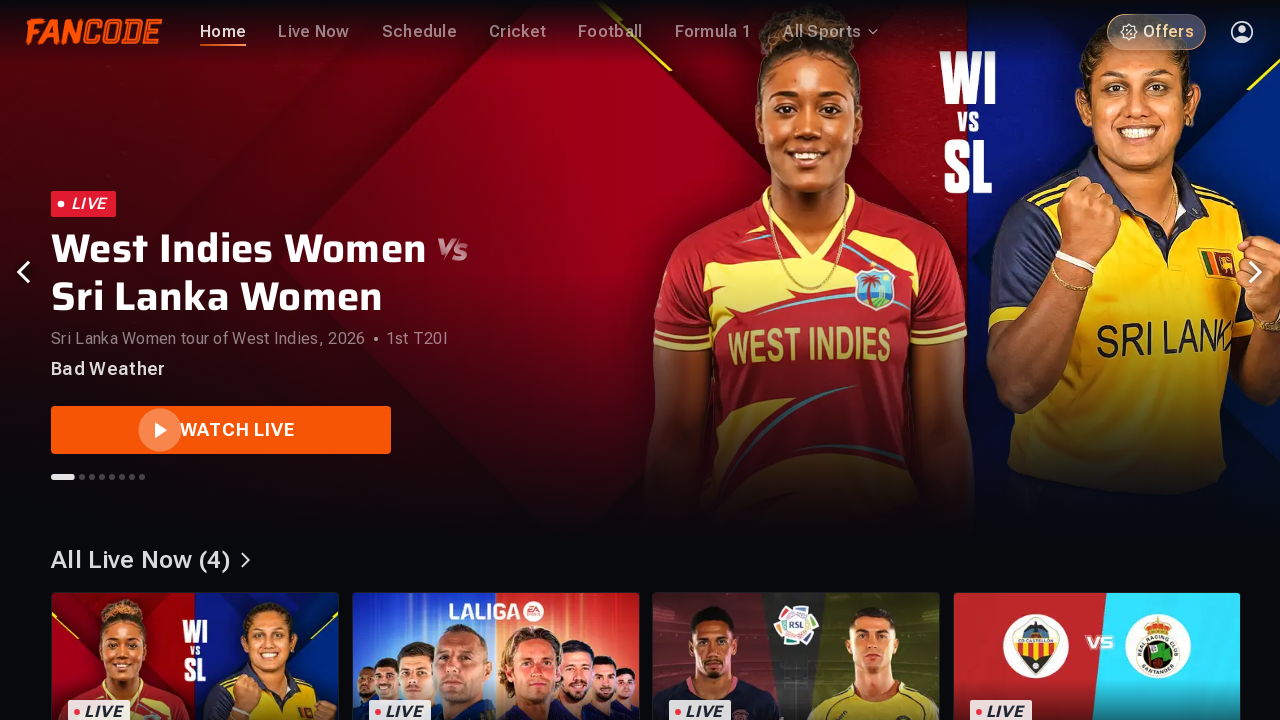